Navigates to the Getcalley demo page with a mobile viewport size (360x640) to verify the page loads correctly

Starting URL: https://www.getcalley.com/see-a-demo/

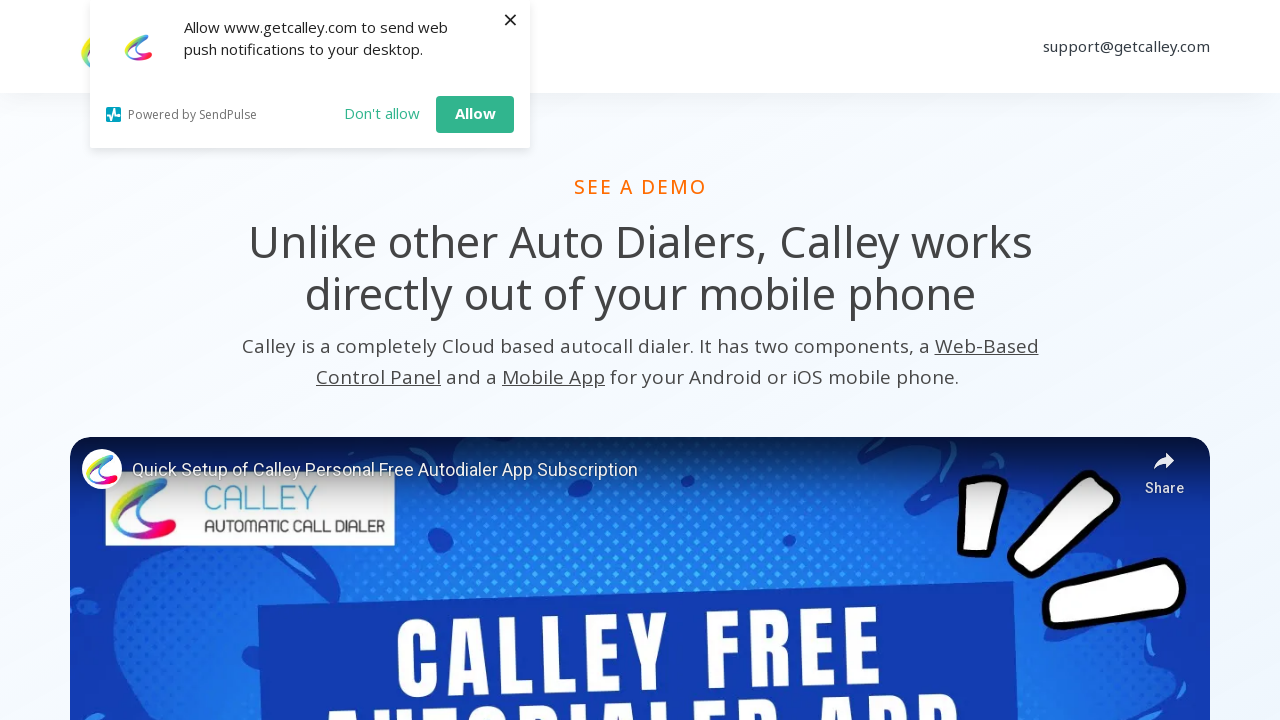

Set mobile viewport size to 360x640
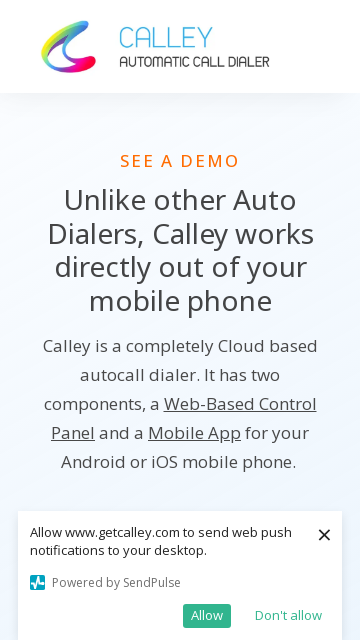

Page fully loaded with networkidle state
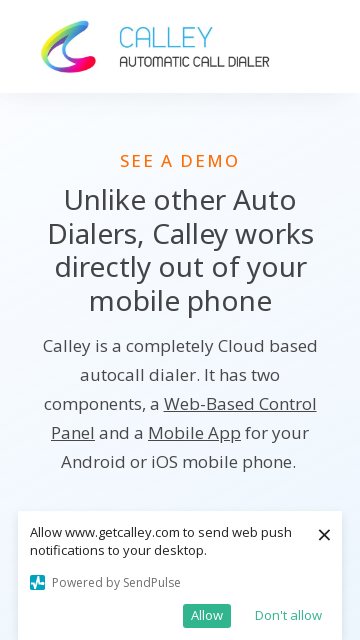

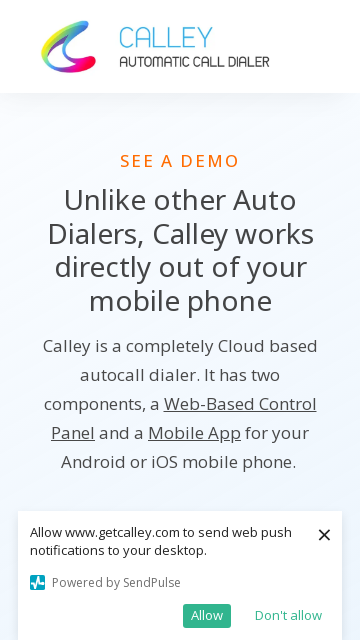